Tests the web table sorting functionality by selecting a page size, clicking the column header to sort by fruit/vegetable name, and verifying the table is properly sorted alphabetically.

Starting URL: https://rahulshettyacademy.com/seleniumPractise/#/offers

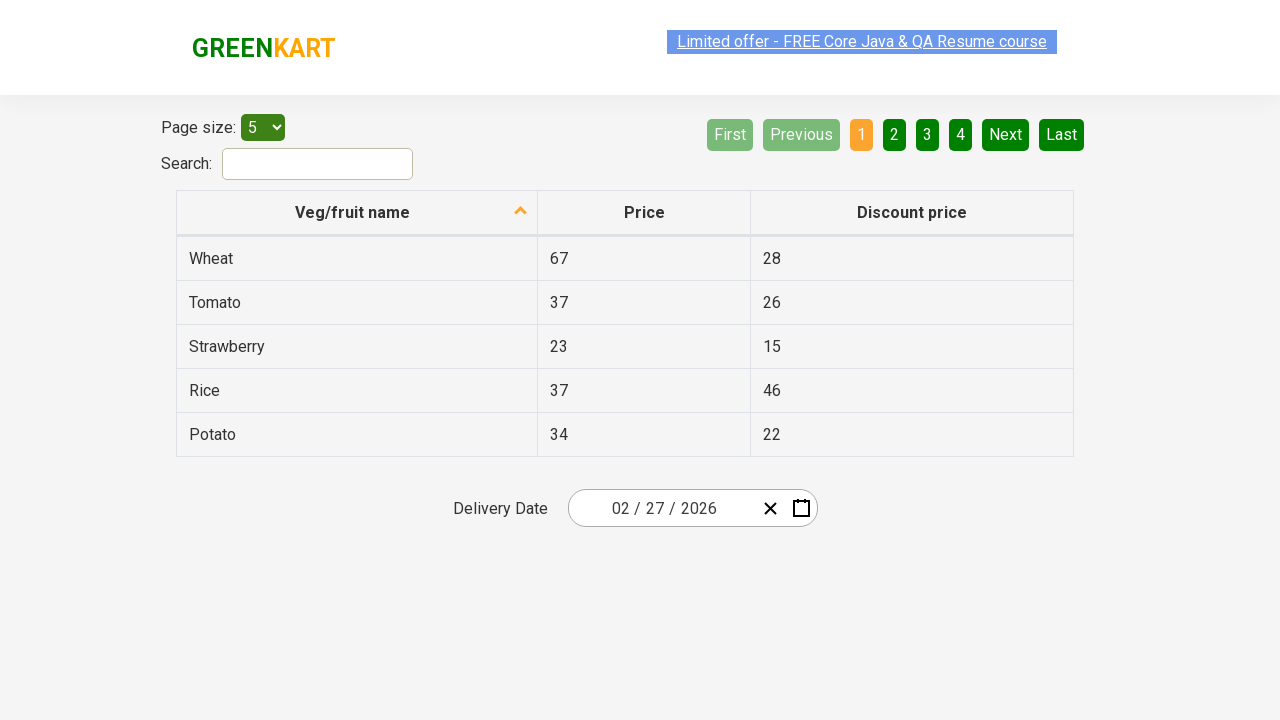

Selected 20 items per page from dropdown on #page-menu
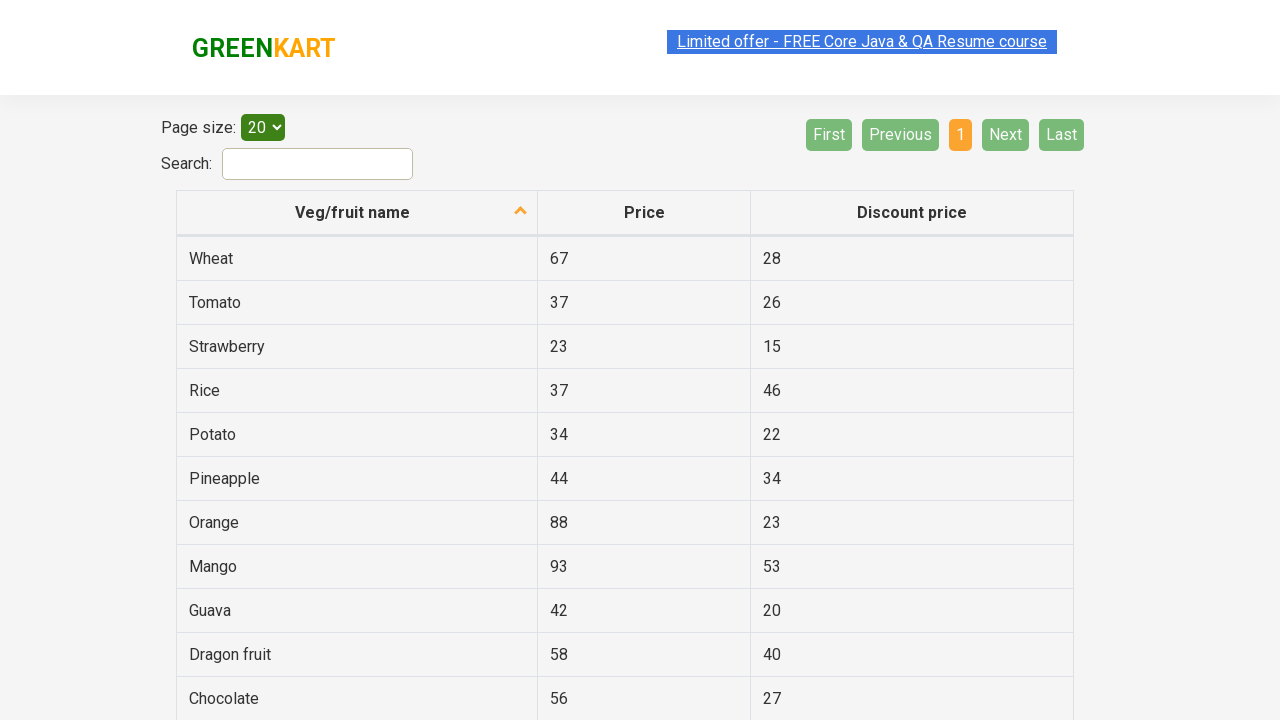

Table loaded with items
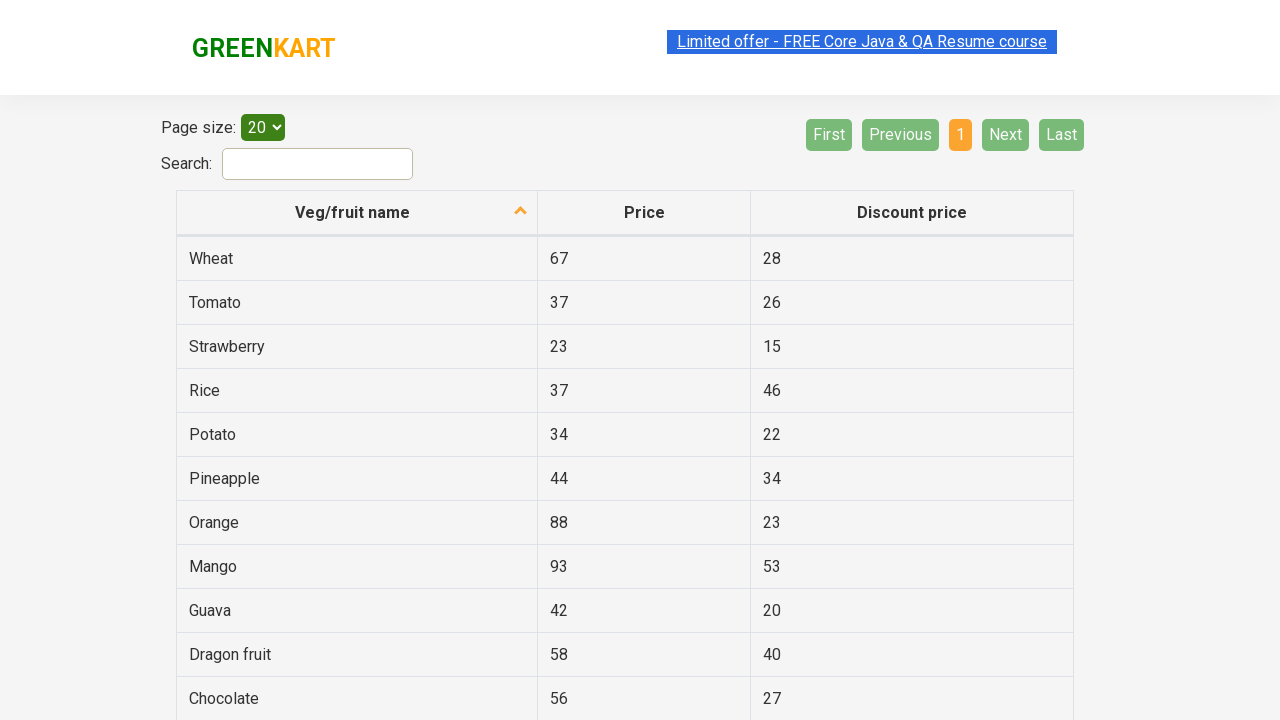

Retrieved initial vegetable names from table
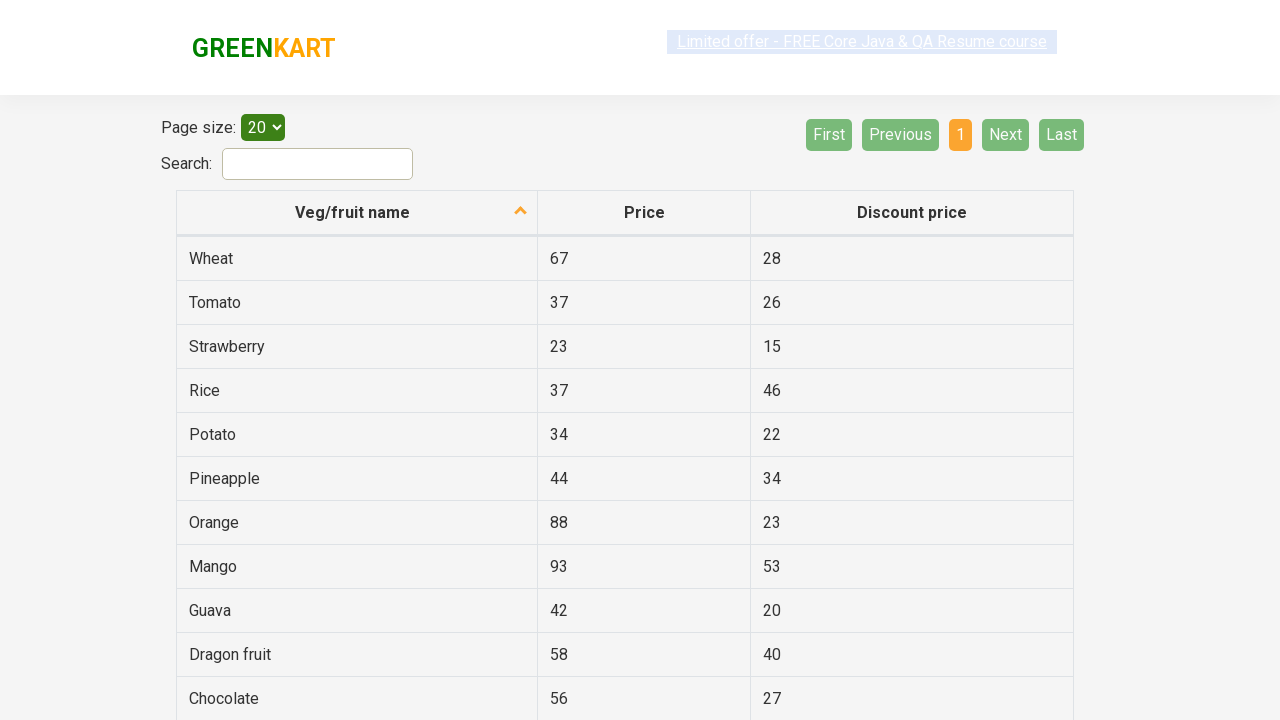

Created expected sorted list of vegetable names
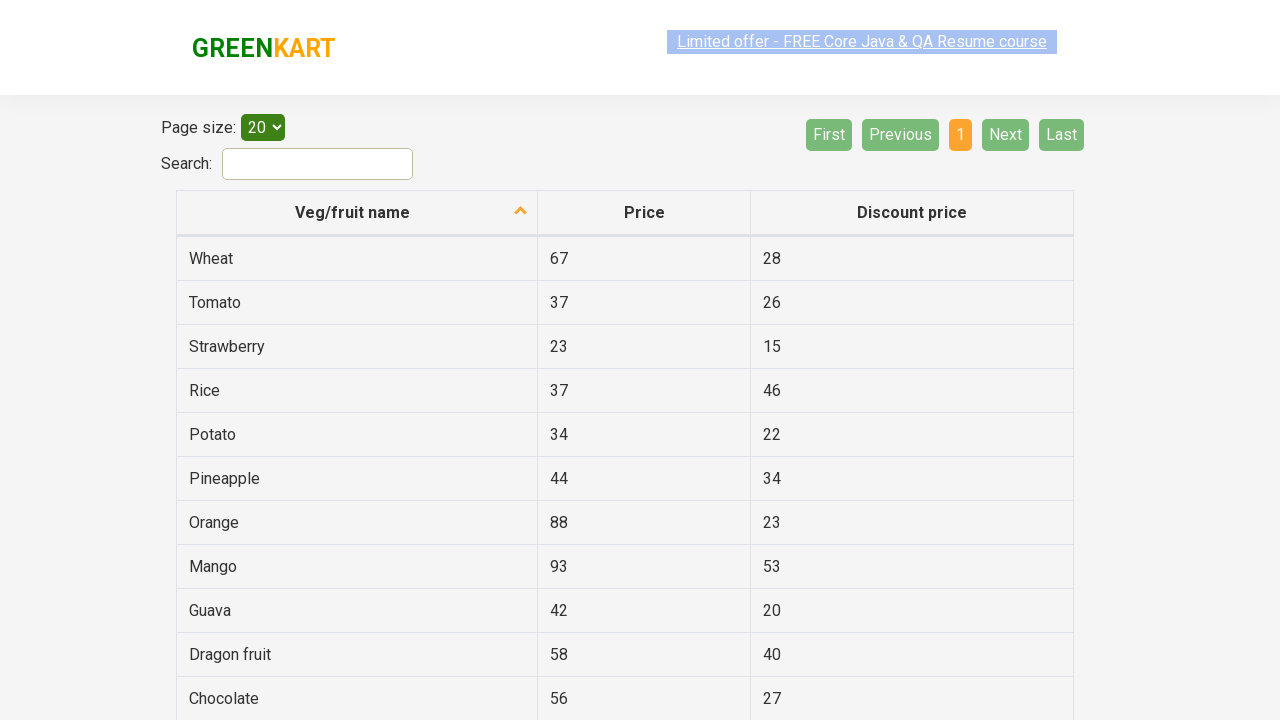

Clicked column header to sort by fruit/vegetable name at (357, 213) on th[aria-label*='fruit name']
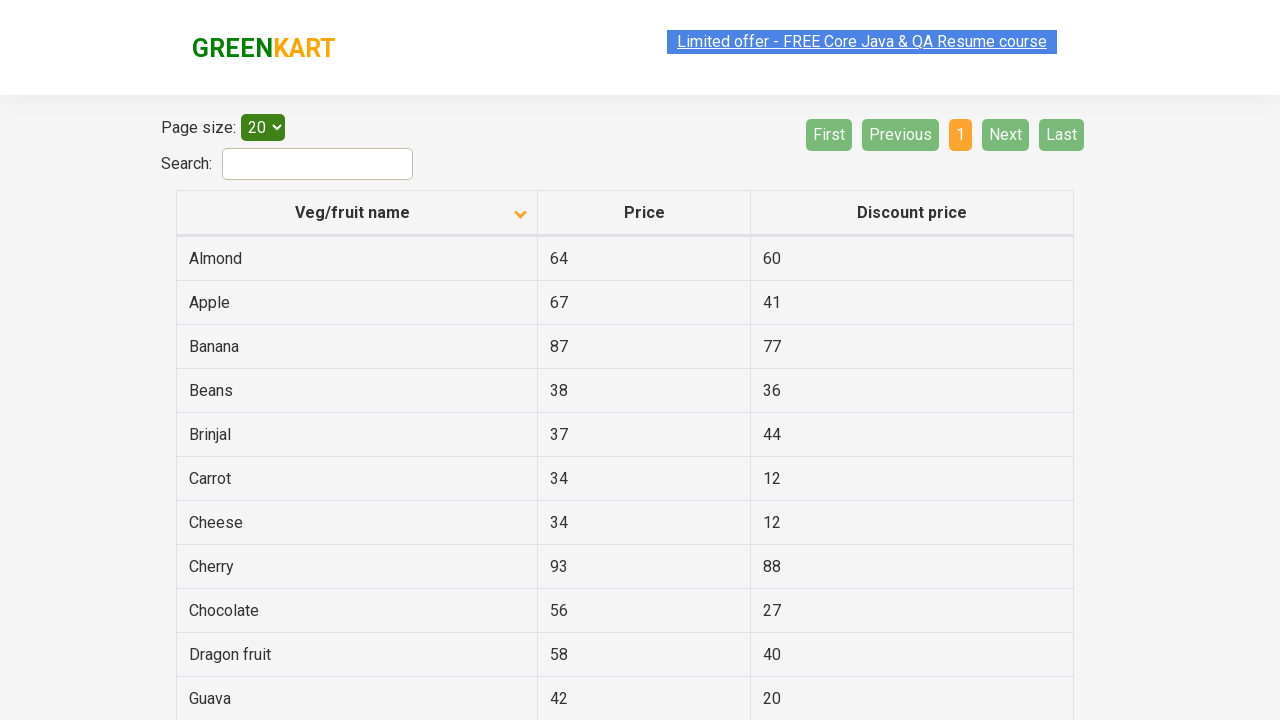

Waited for sorting animation to complete
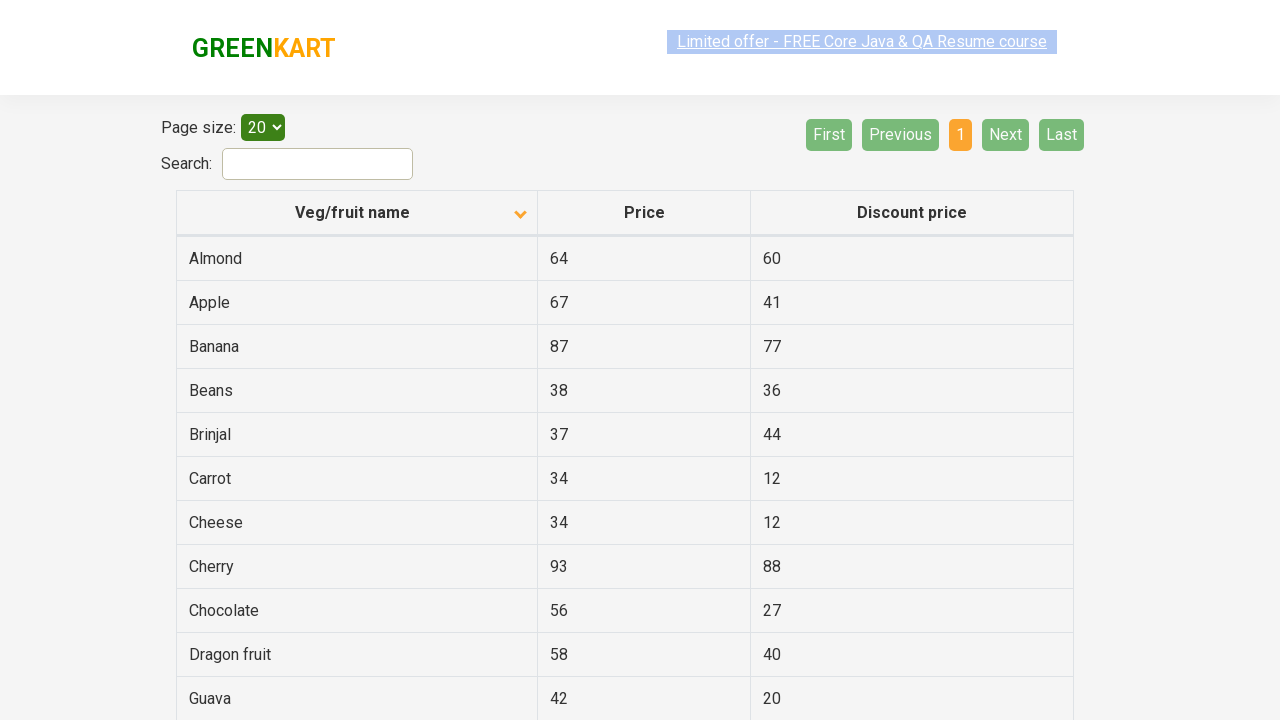

Retrieved sorted vegetable names from table
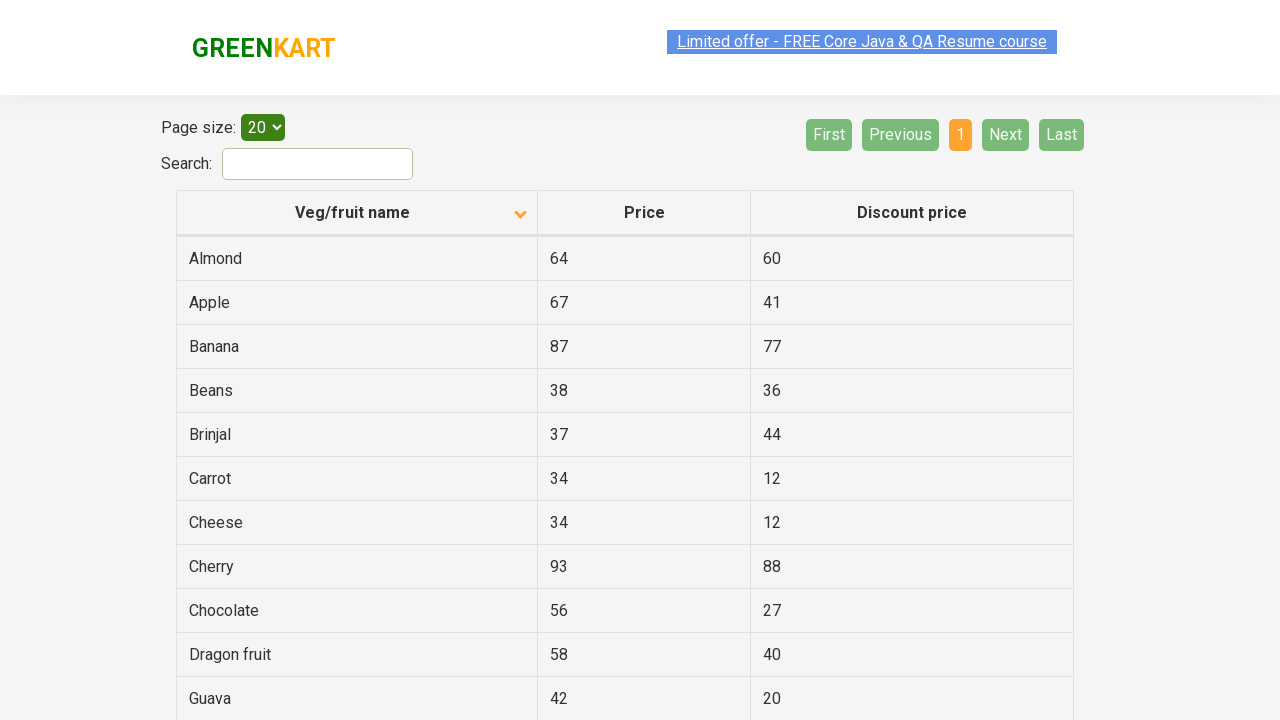

Verified table is sorted in alphabetical order - assertion passed
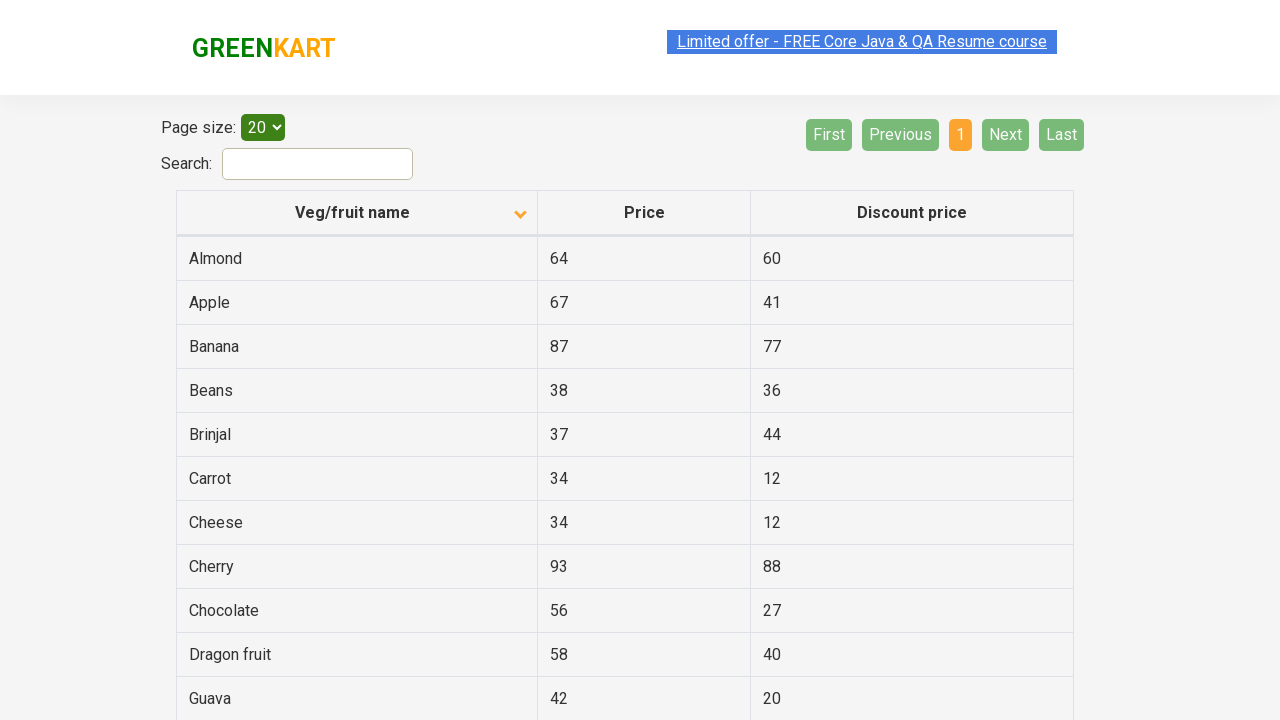

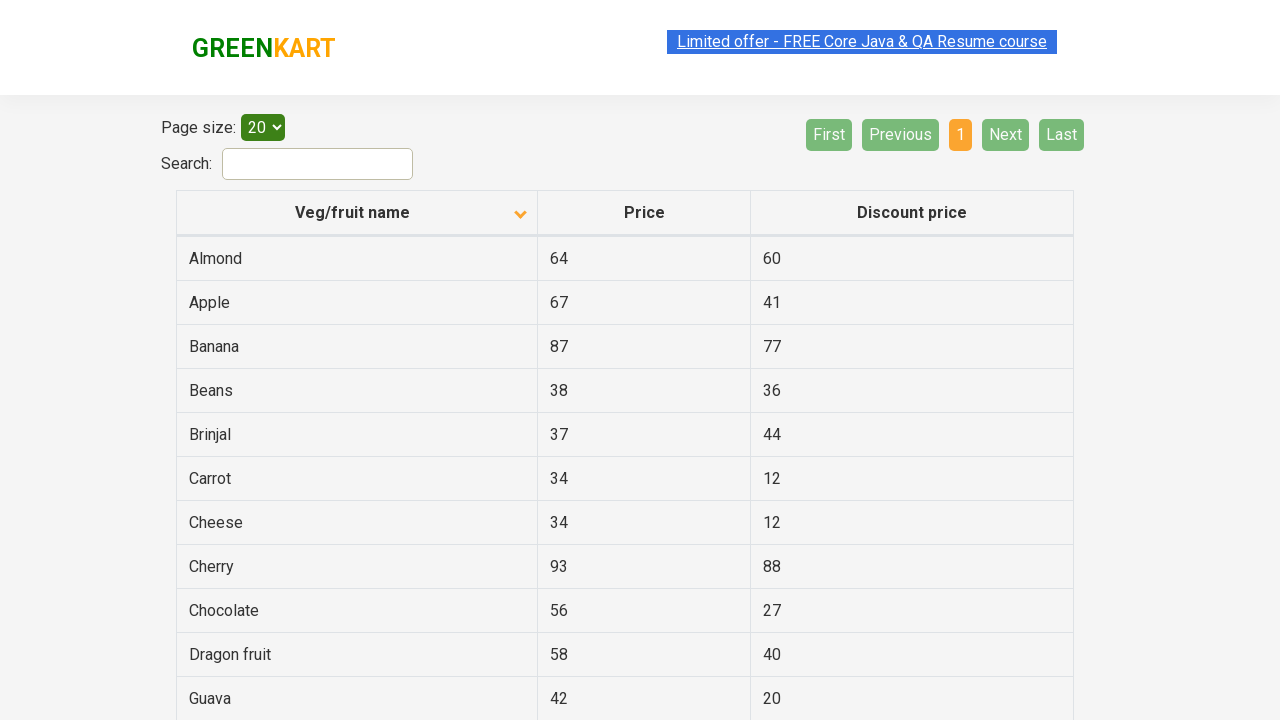